Tests a registration form by filling in first name, last name, and email fields, then submitting and verifying the success message.

Starting URL: http://suninjuly.github.io/registration1.html

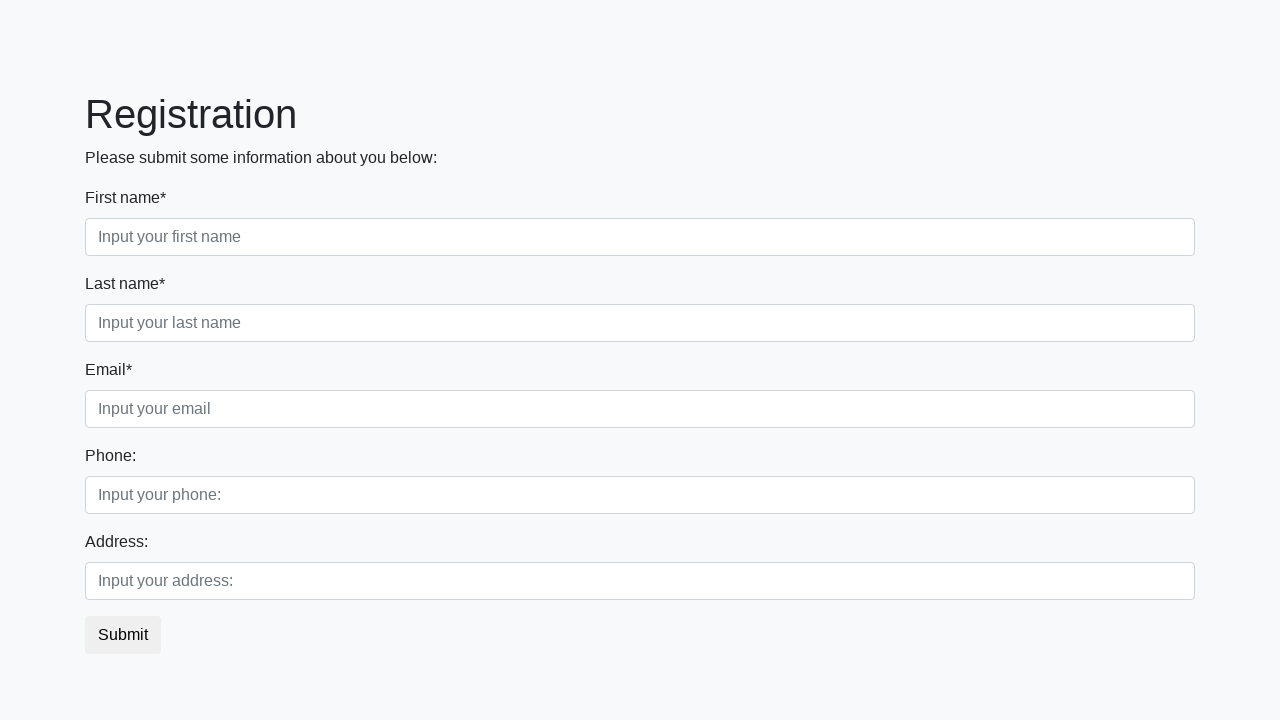

Filled first name field with 'Ivan' on div.first_block > div.form-group.first_class > input
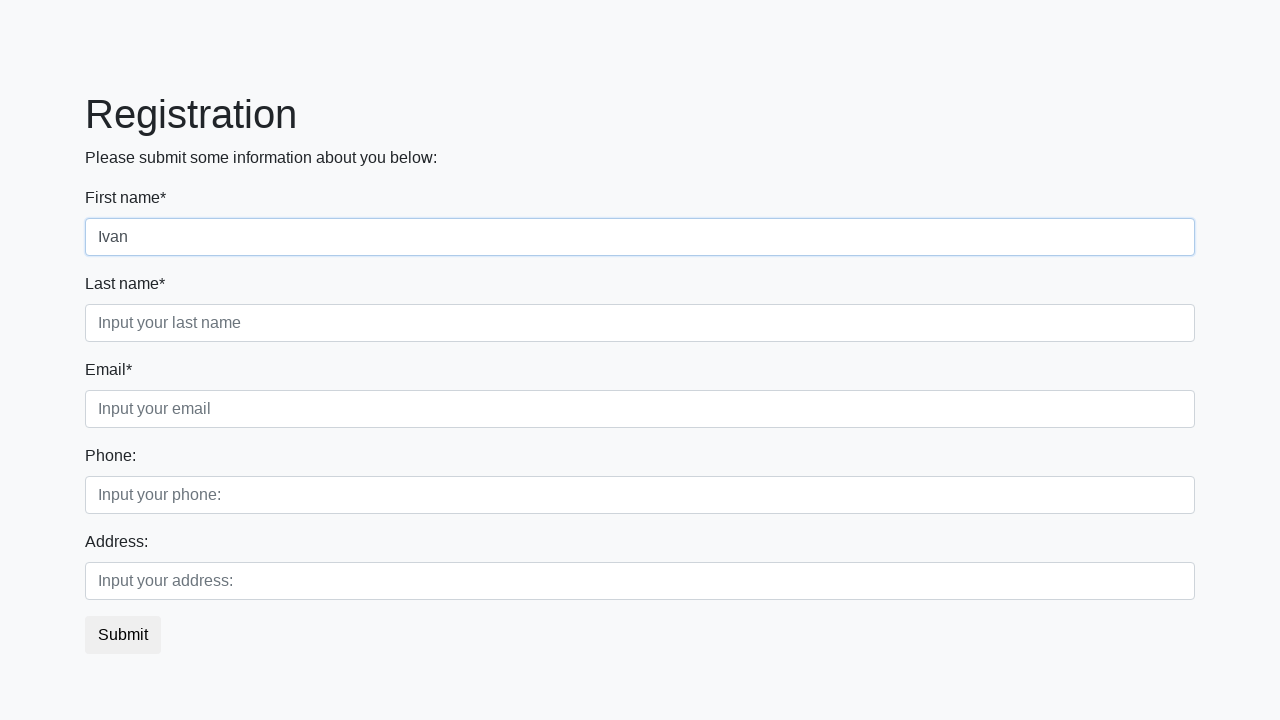

Filled last name field with 'Petrov' on div.first_block > div.form-group.second_class > input
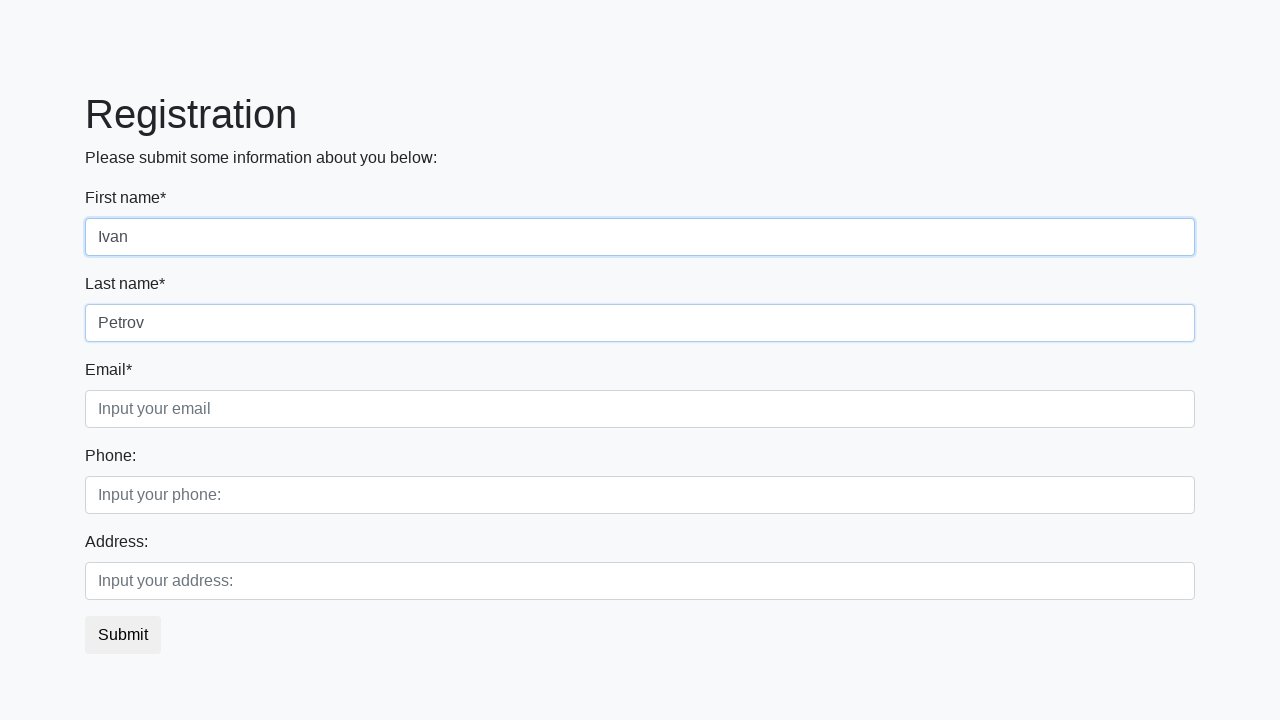

Filled email field with 'user@email.com' on div.first_block > div.form-group.third_class > input
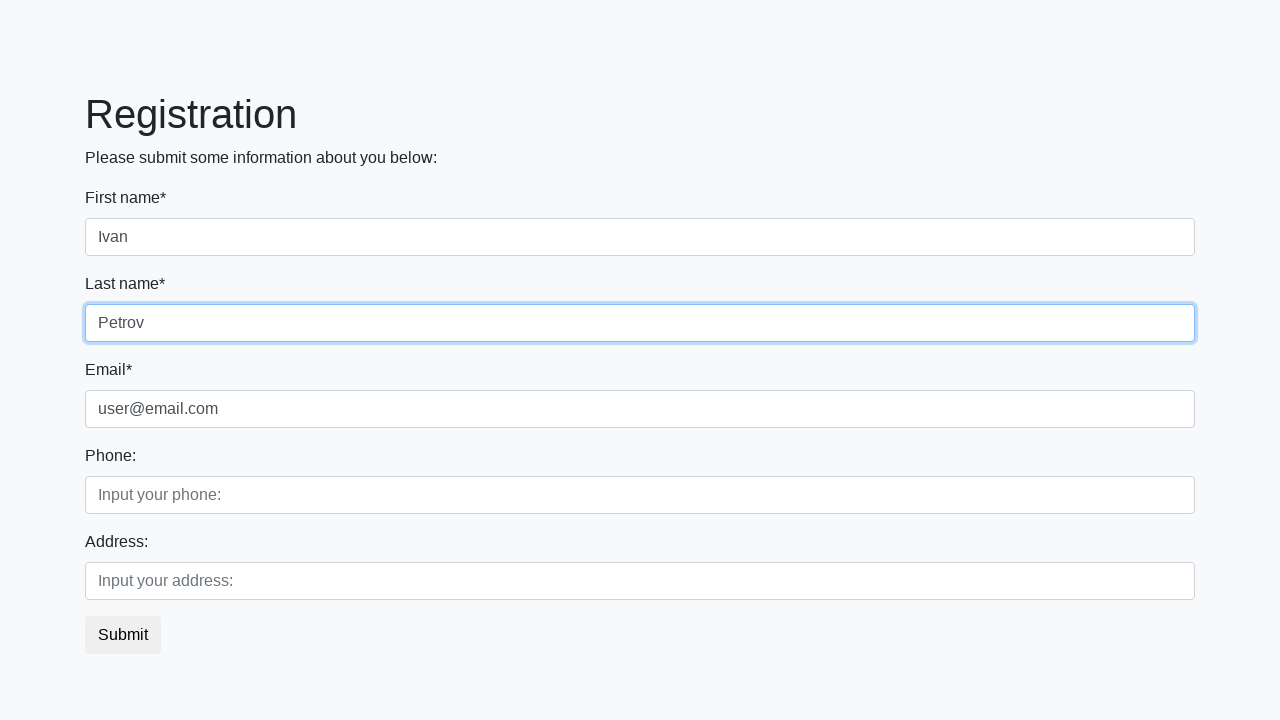

Clicked submit button to register at (123, 635) on button.btn
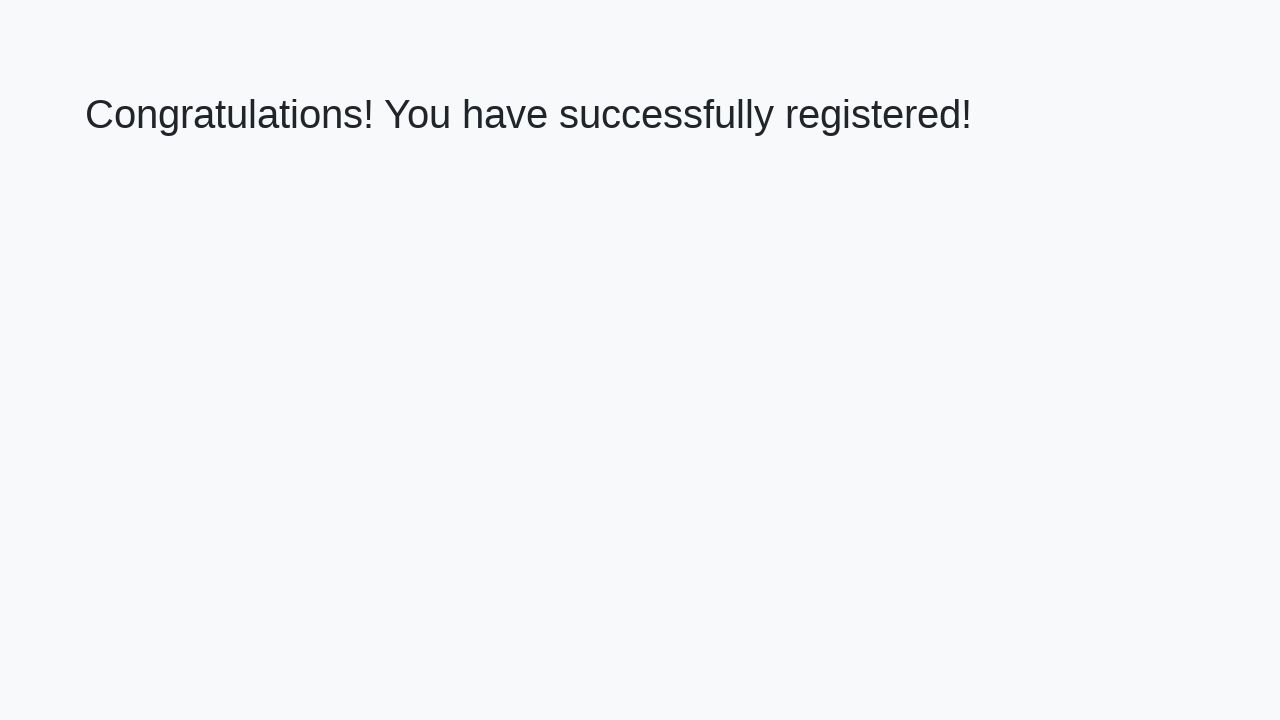

Success message element loaded
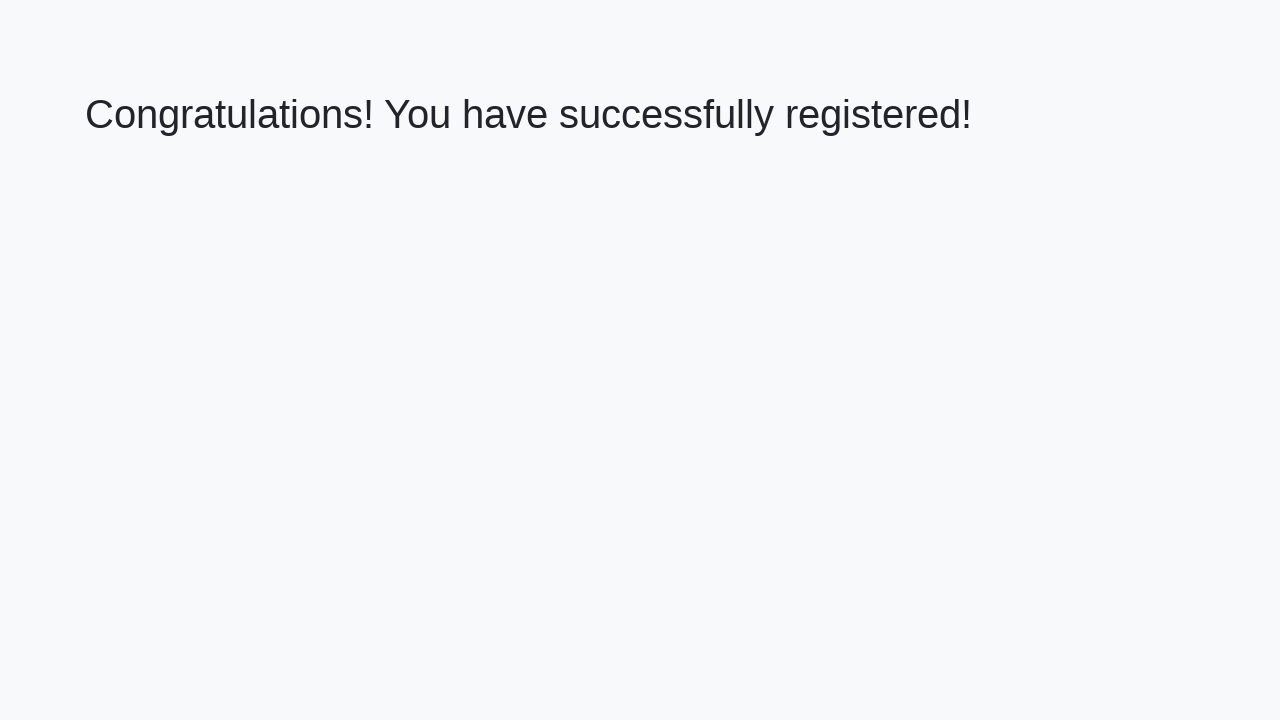

Retrieved success message text
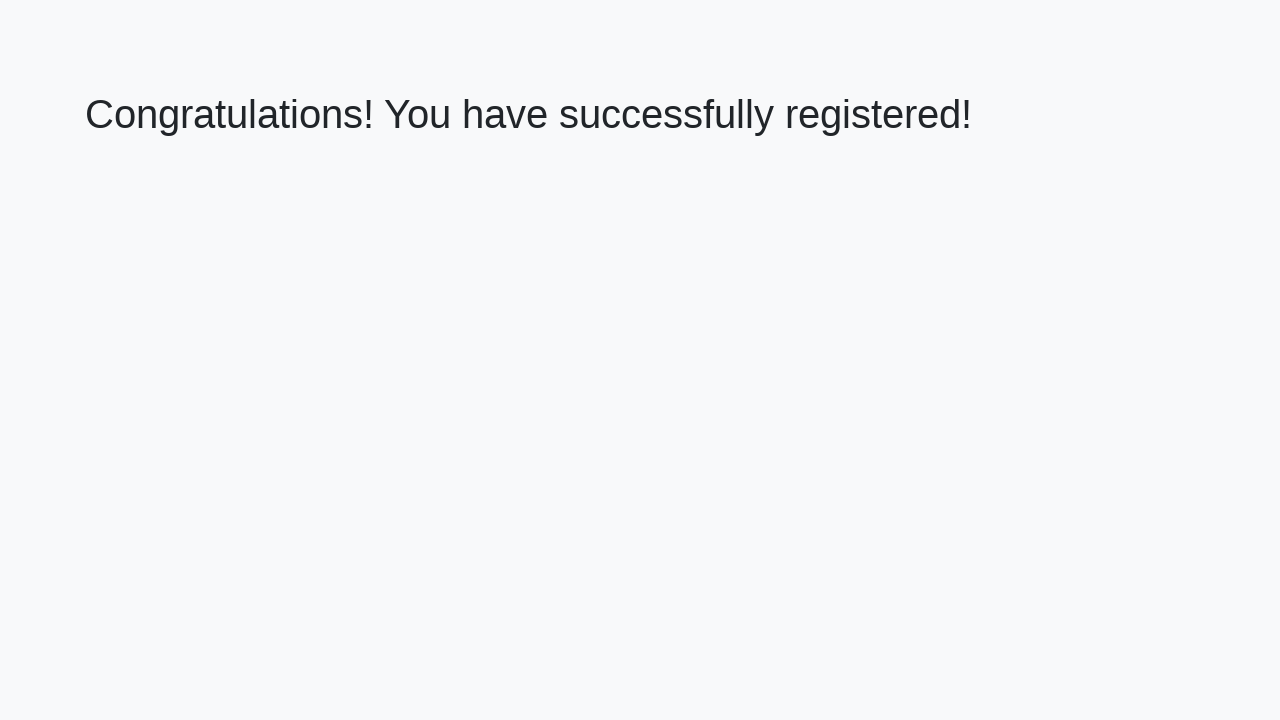

Verified success message is 'Congratulations! You have successfully registered!'
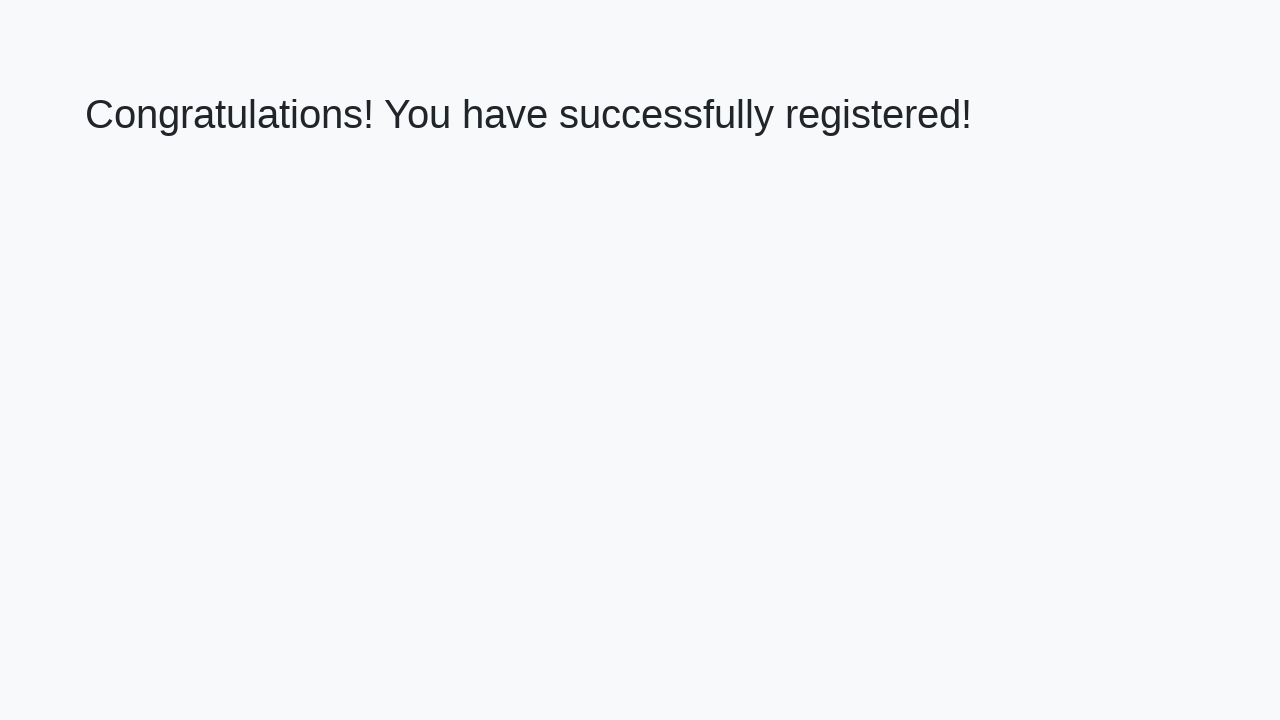

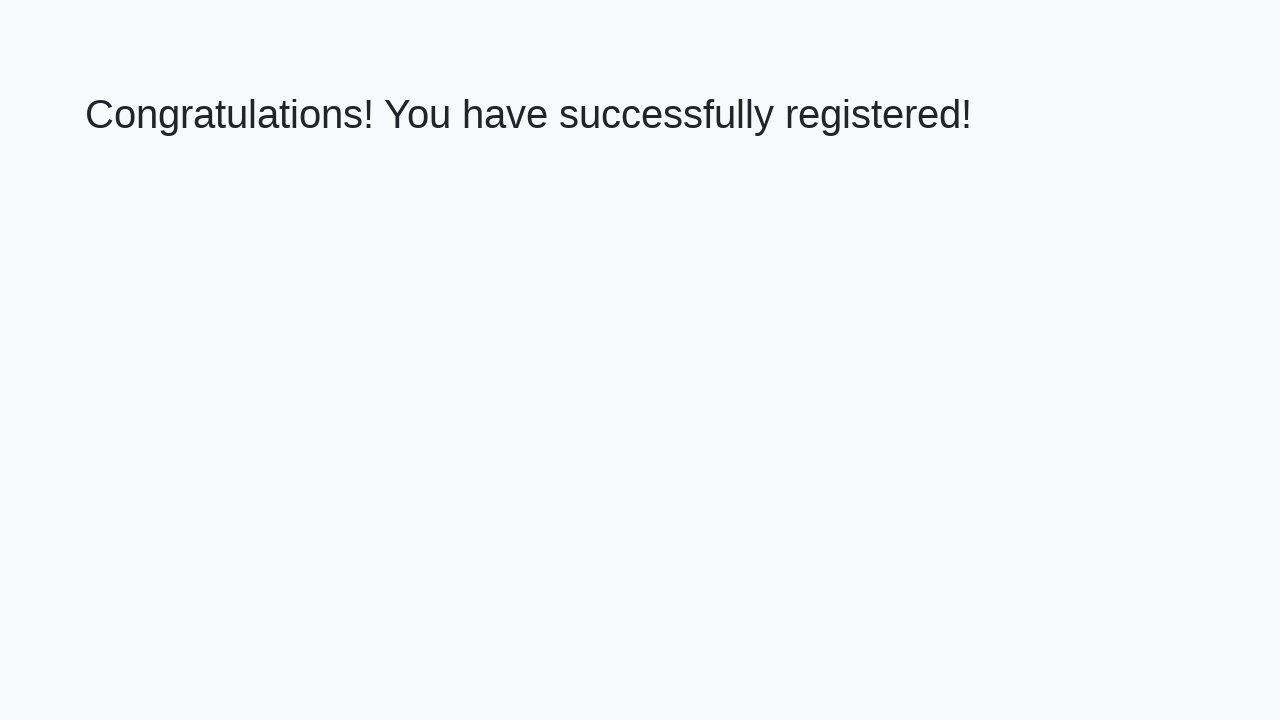